Tests dynamic checkbox controls by toggling visibility and interacting with a checkbox element

Starting URL: https://training-support.net/webelements/dynamic-controls

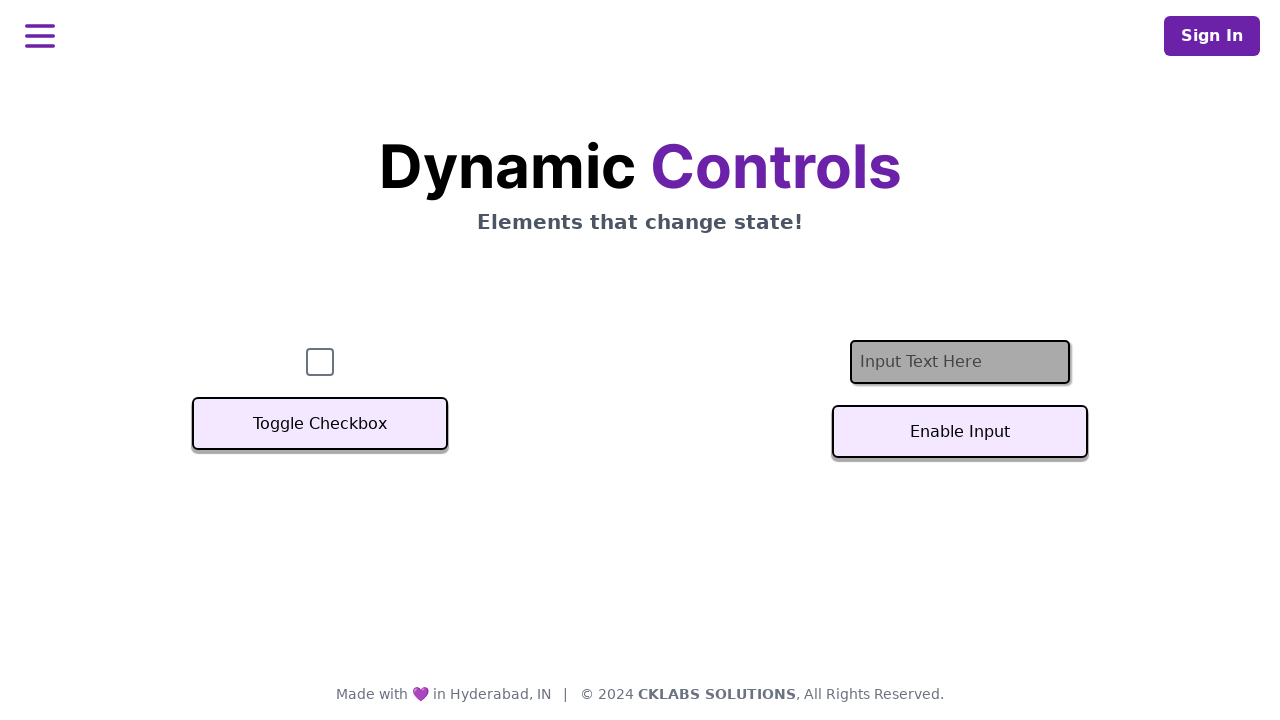

Navigated to dynamic controls test page
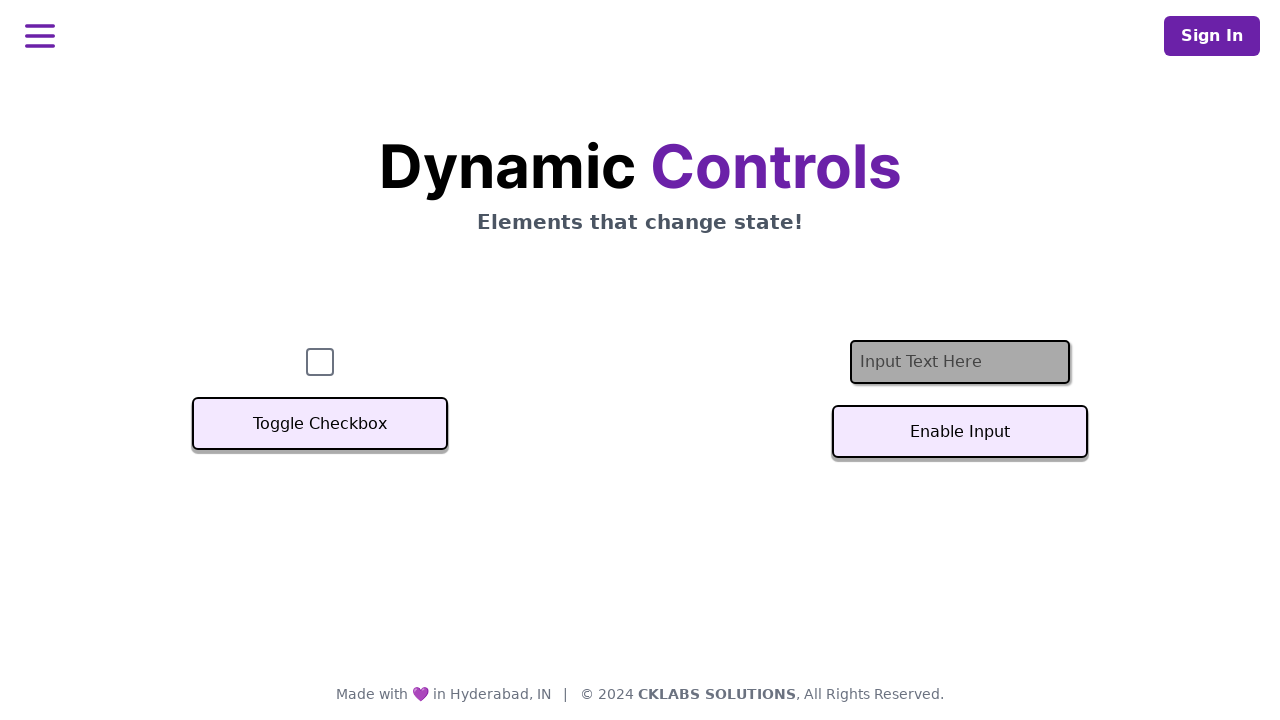

Located checkbox element
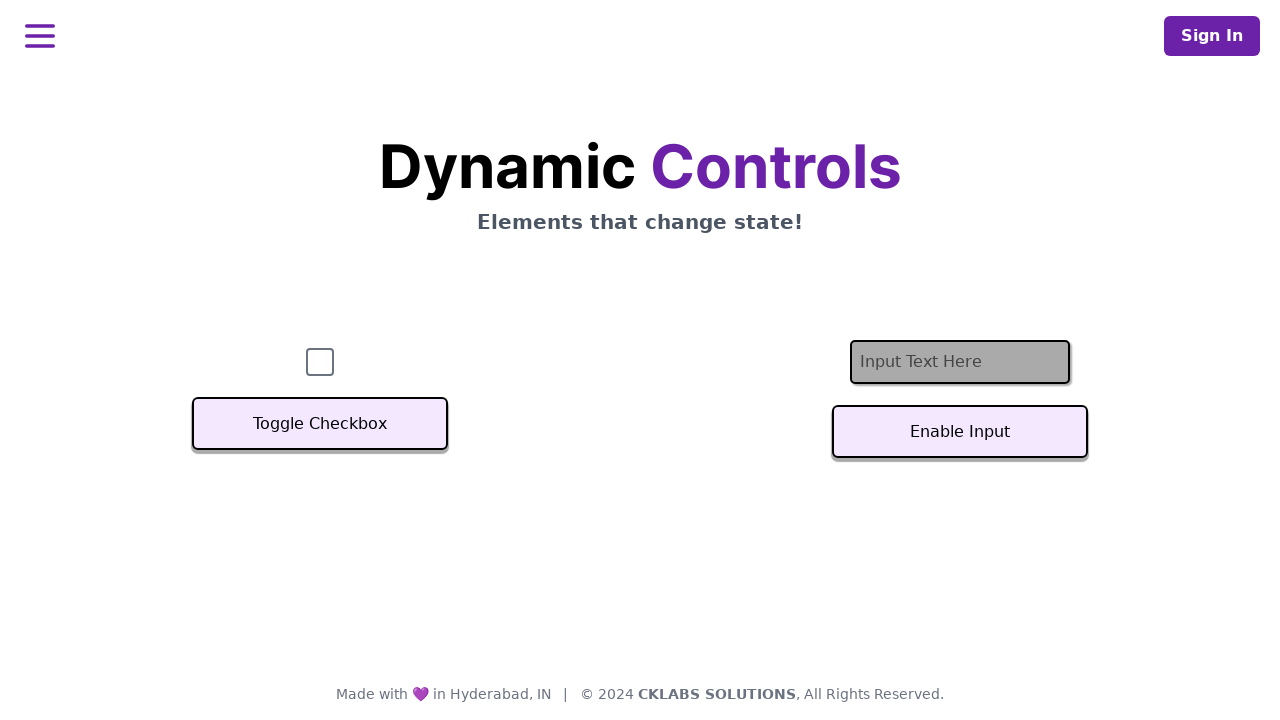

Checked initial checkbox visibility state: True
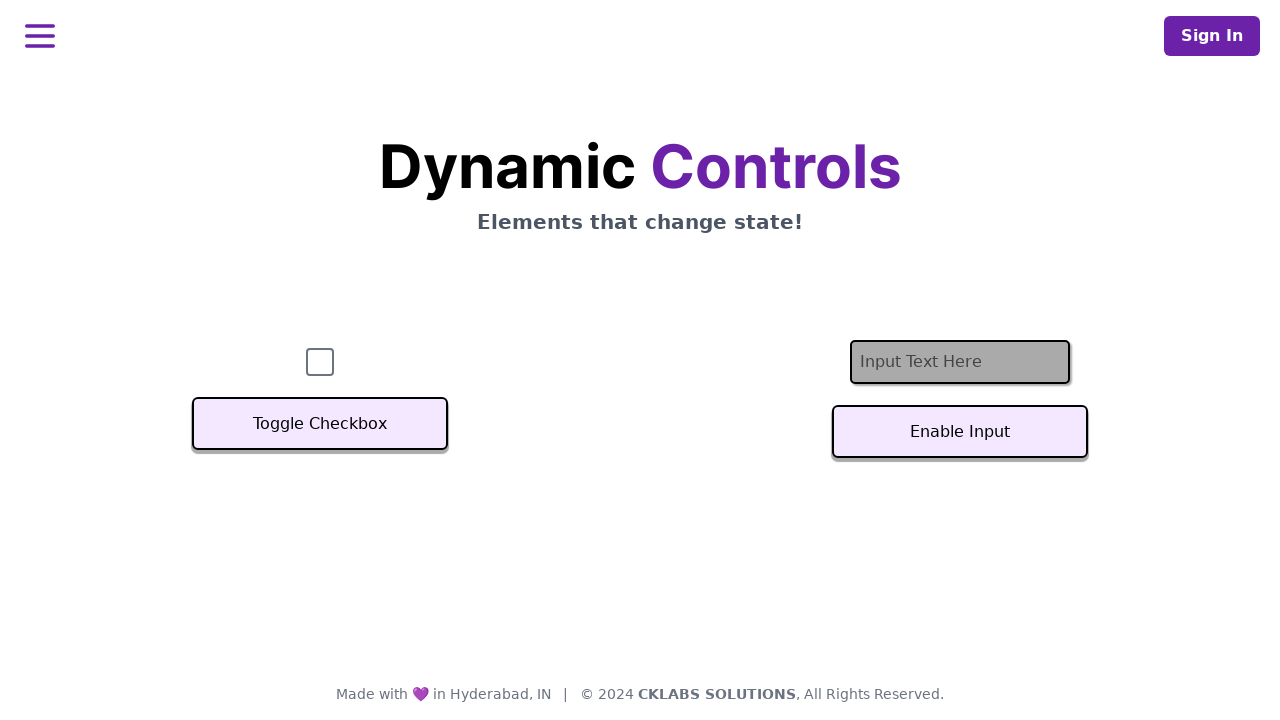

Clicked Toggle Checkbox button to hide checkbox at (320, 424) on button:has-text('Toggle Checkbox')
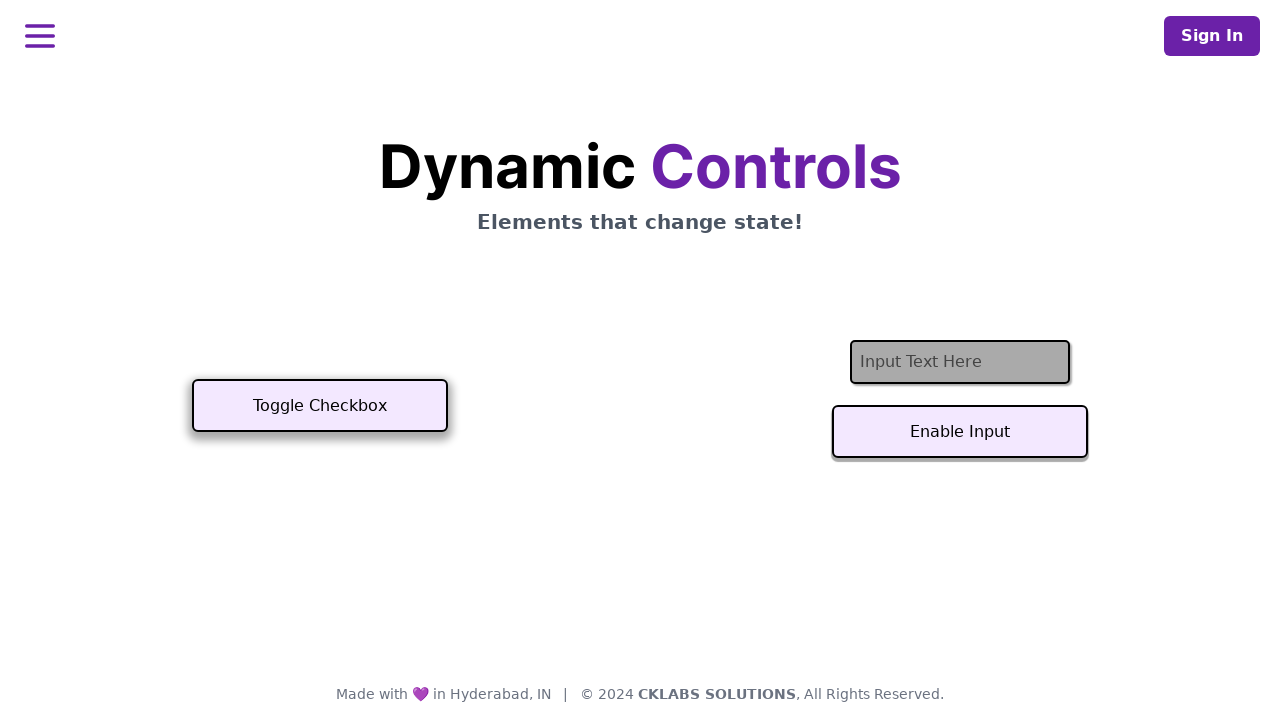

Waited for checkbox to become hidden
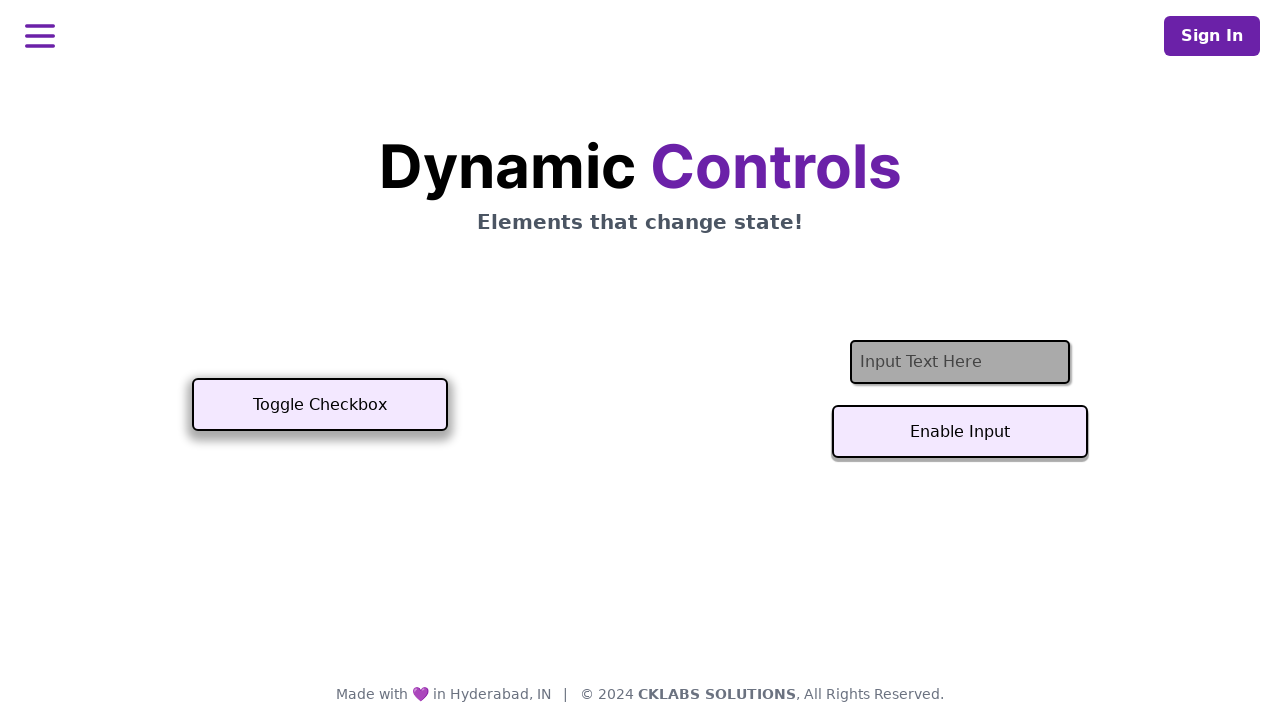

Confirmed checkbox is now hidden: False
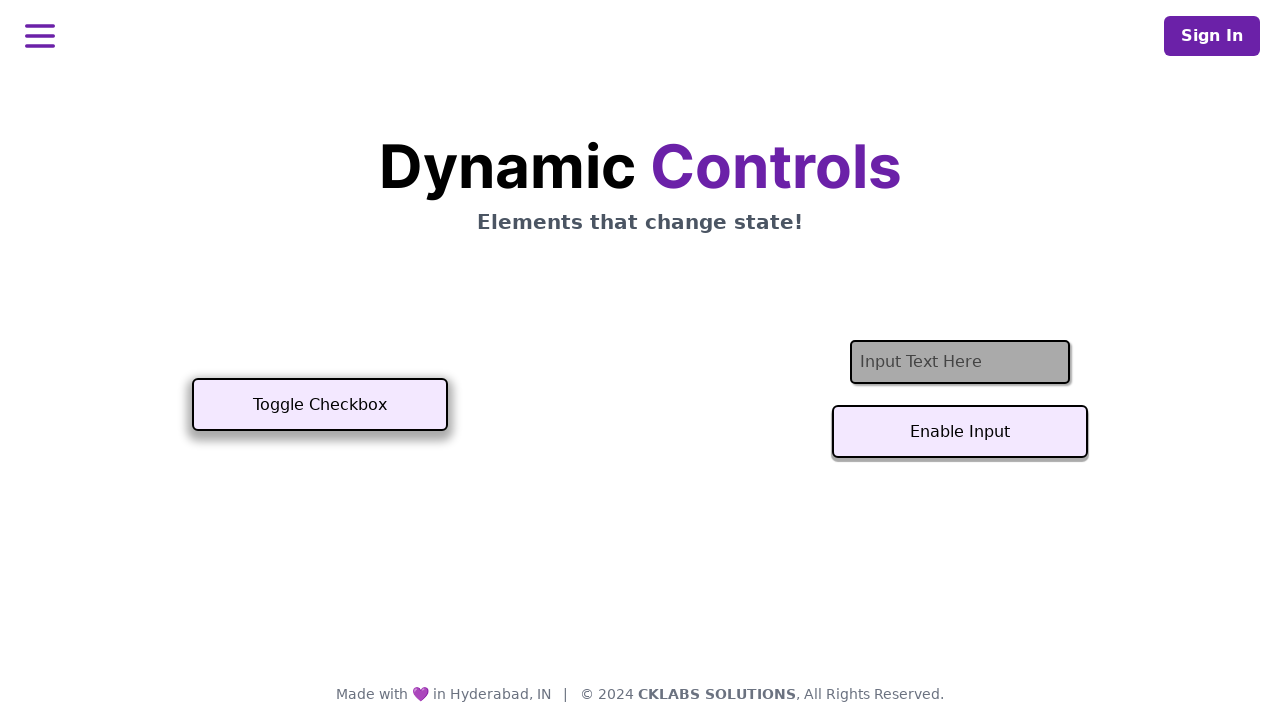

Clicked Toggle Checkbox button to show checkbox at (320, 405) on button:has-text('Toggle Checkbox')
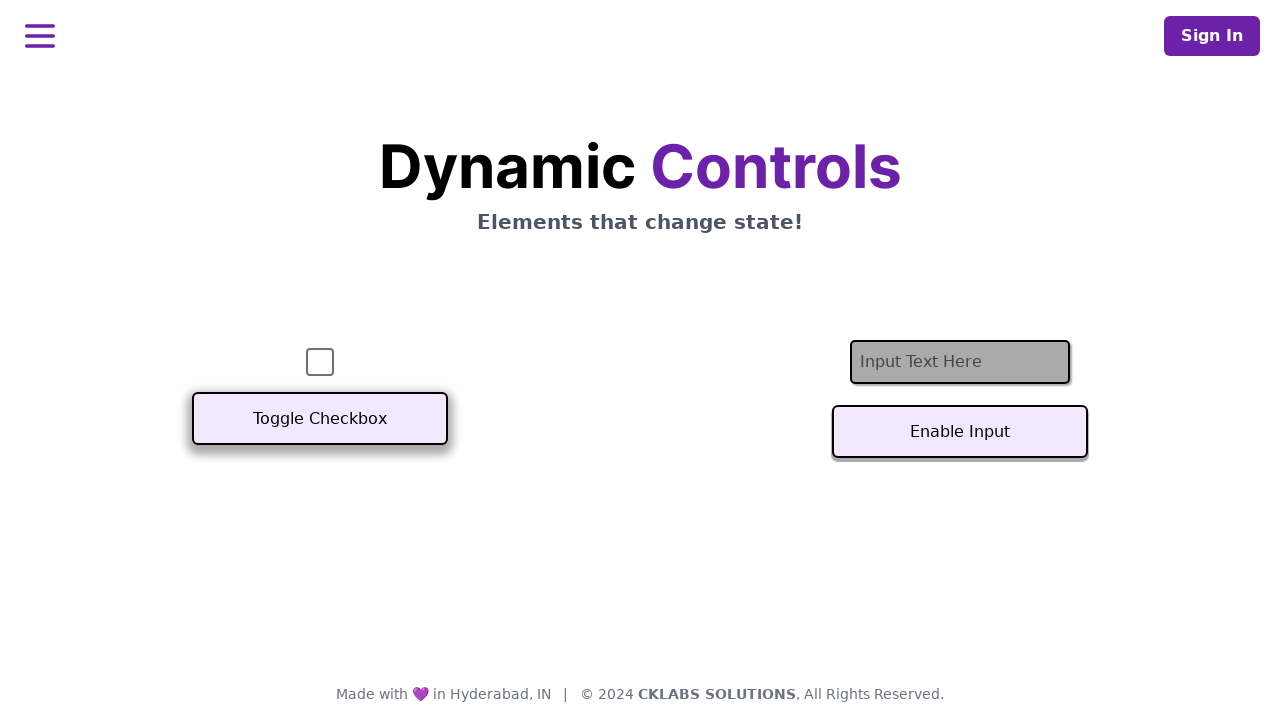

Waited for checkbox to become visible
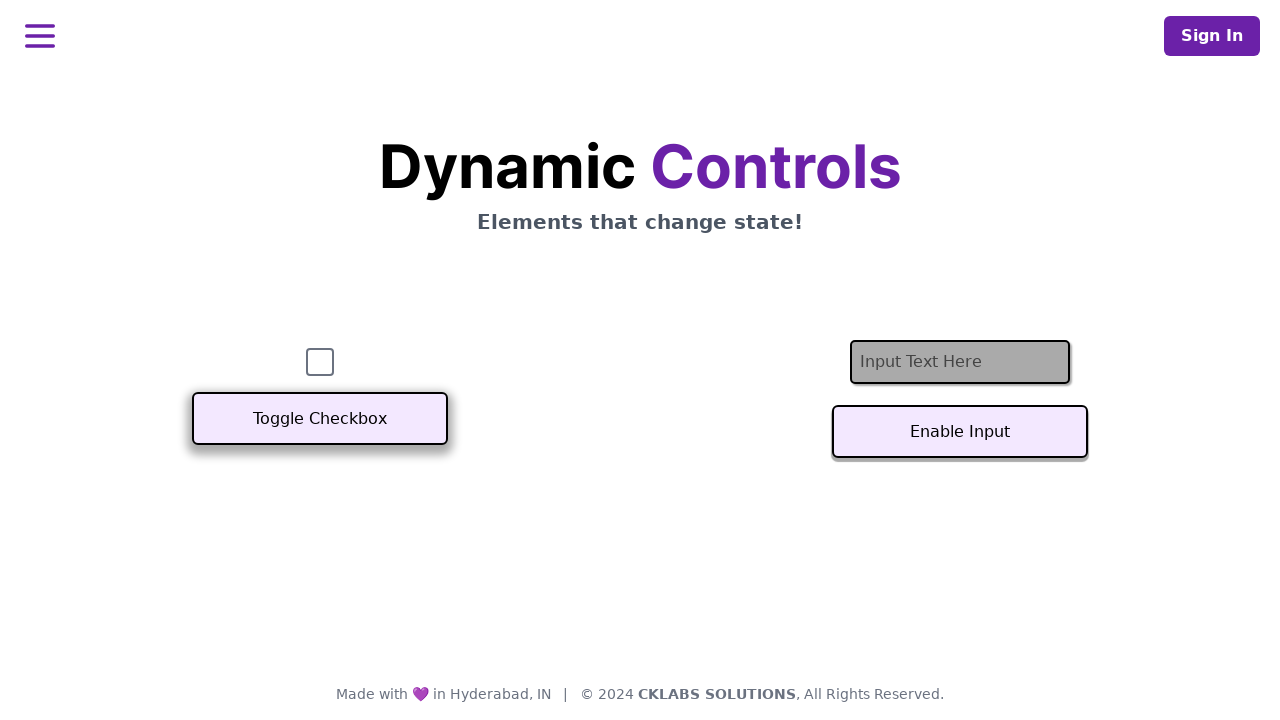

Clicked the checkbox to select it at (320, 362) on #checkbox
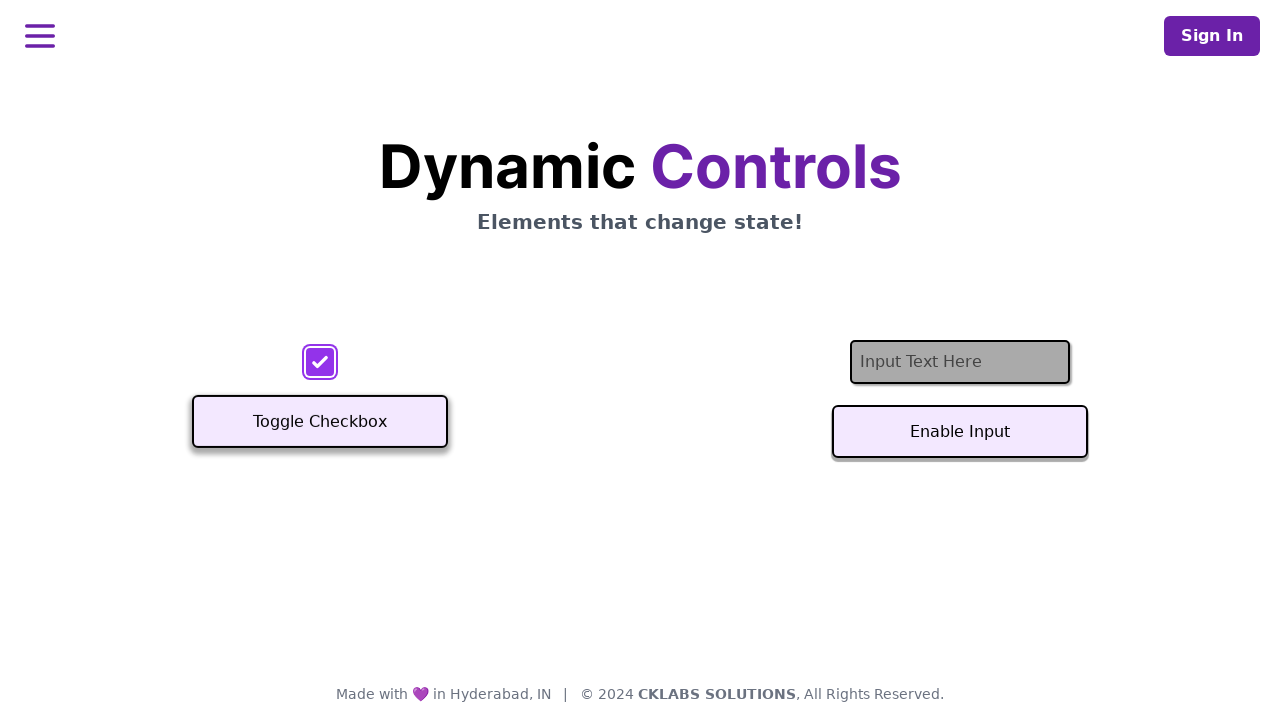

Verified checkbox is selected: True
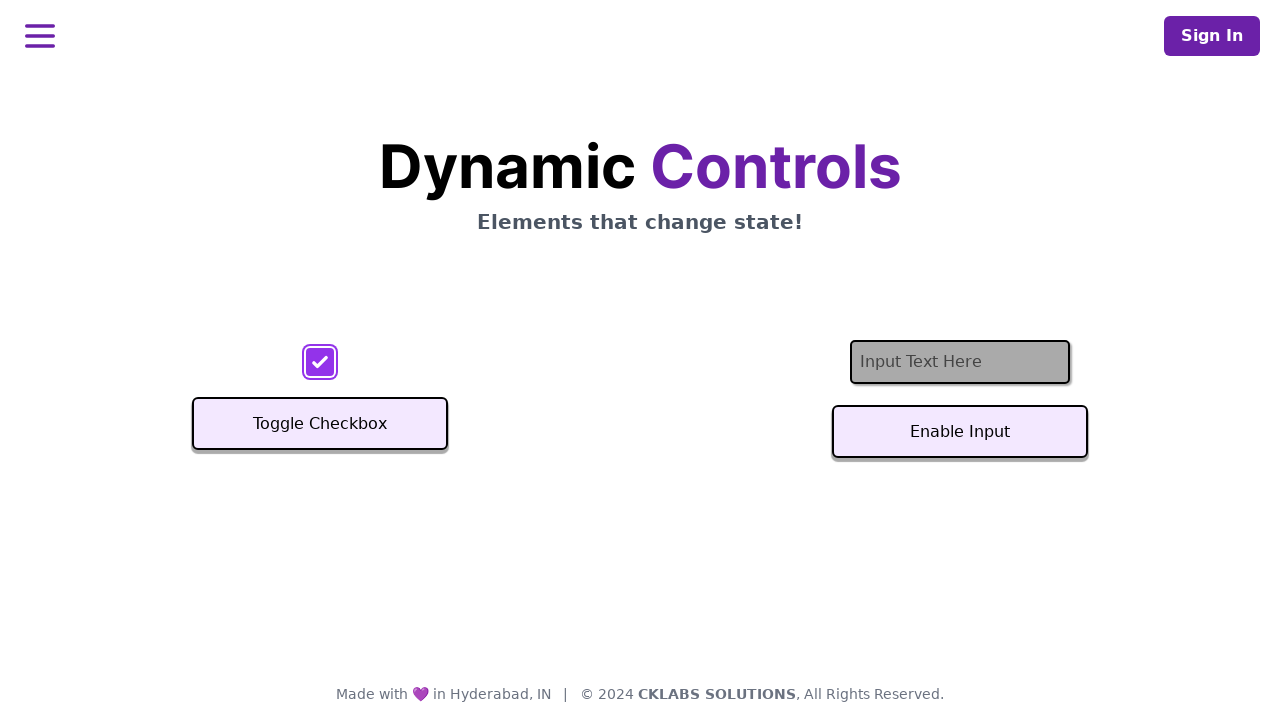

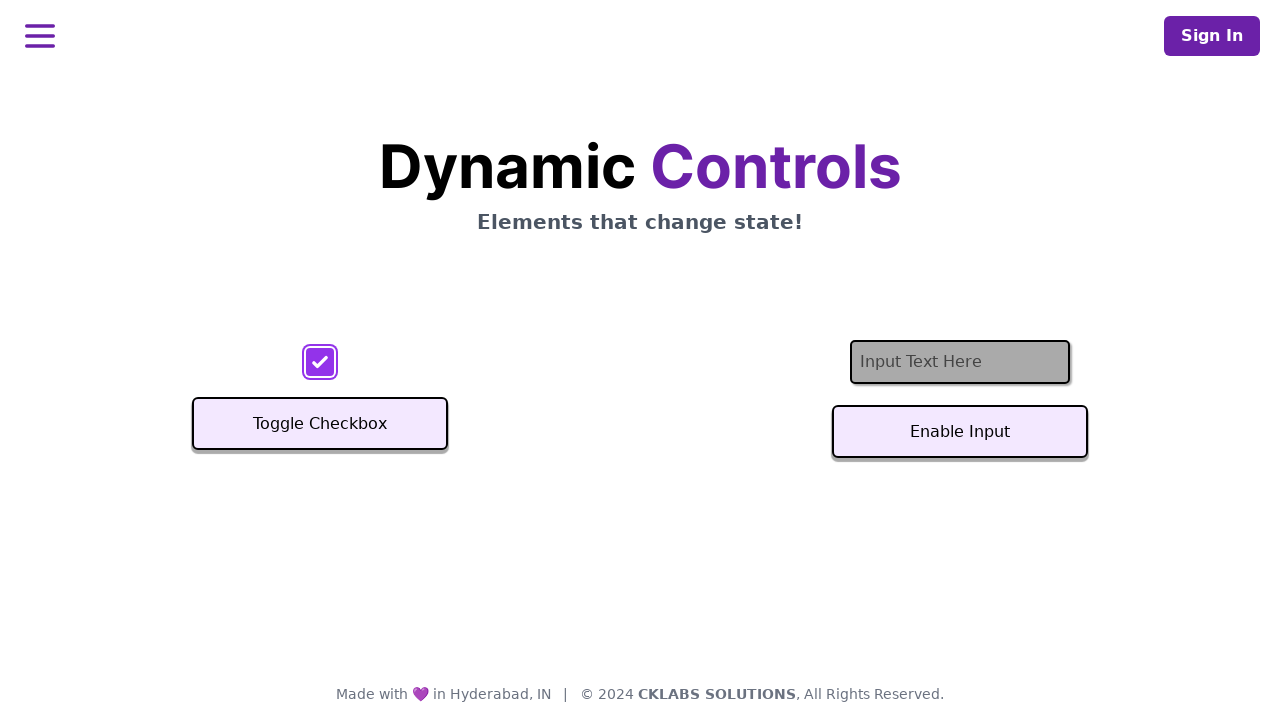